Tests finding elements by class name and getting the first matching element's text

Starting URL: https://kristinek.github.io/site/examples/locators

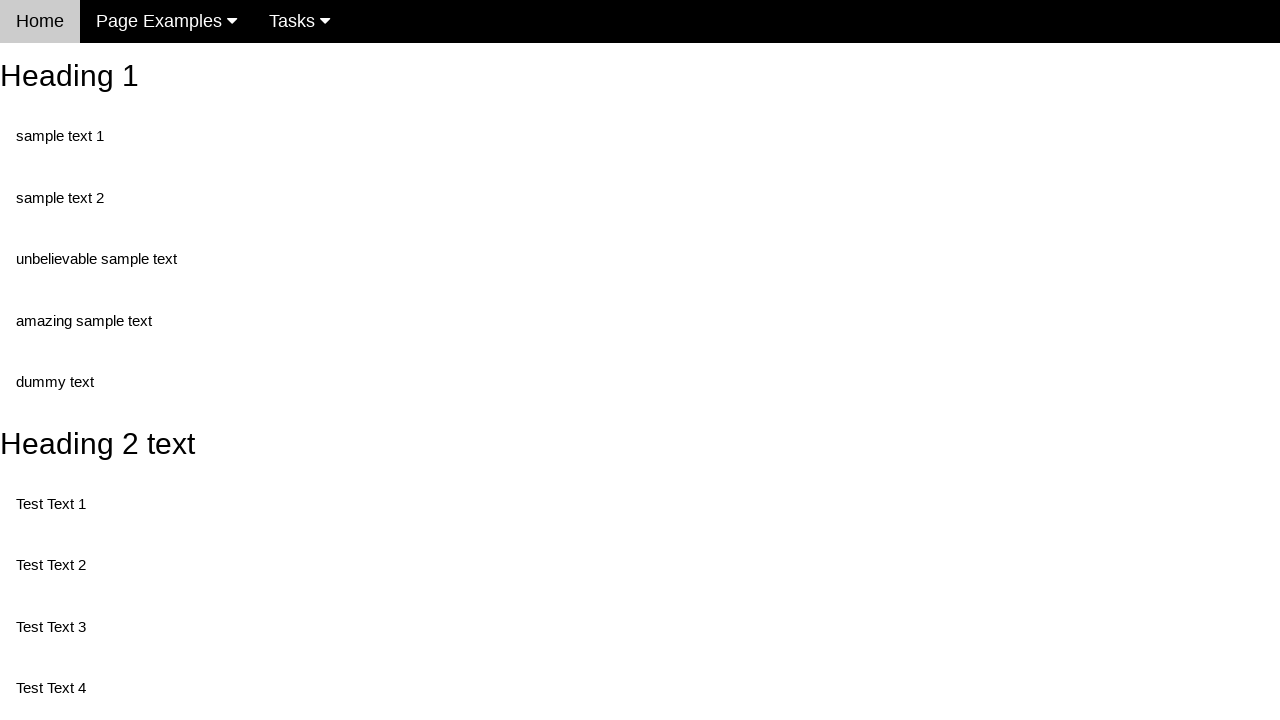

Navigated to locators example page
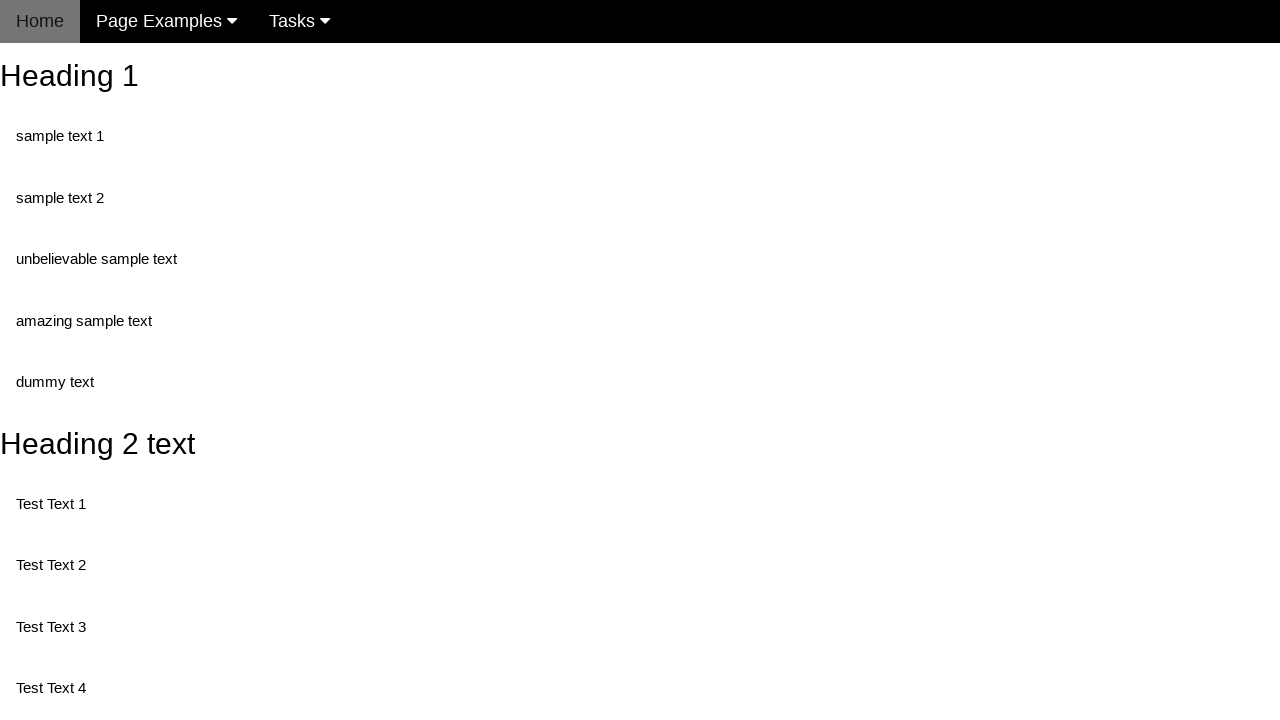

Located all elements with class 'test'
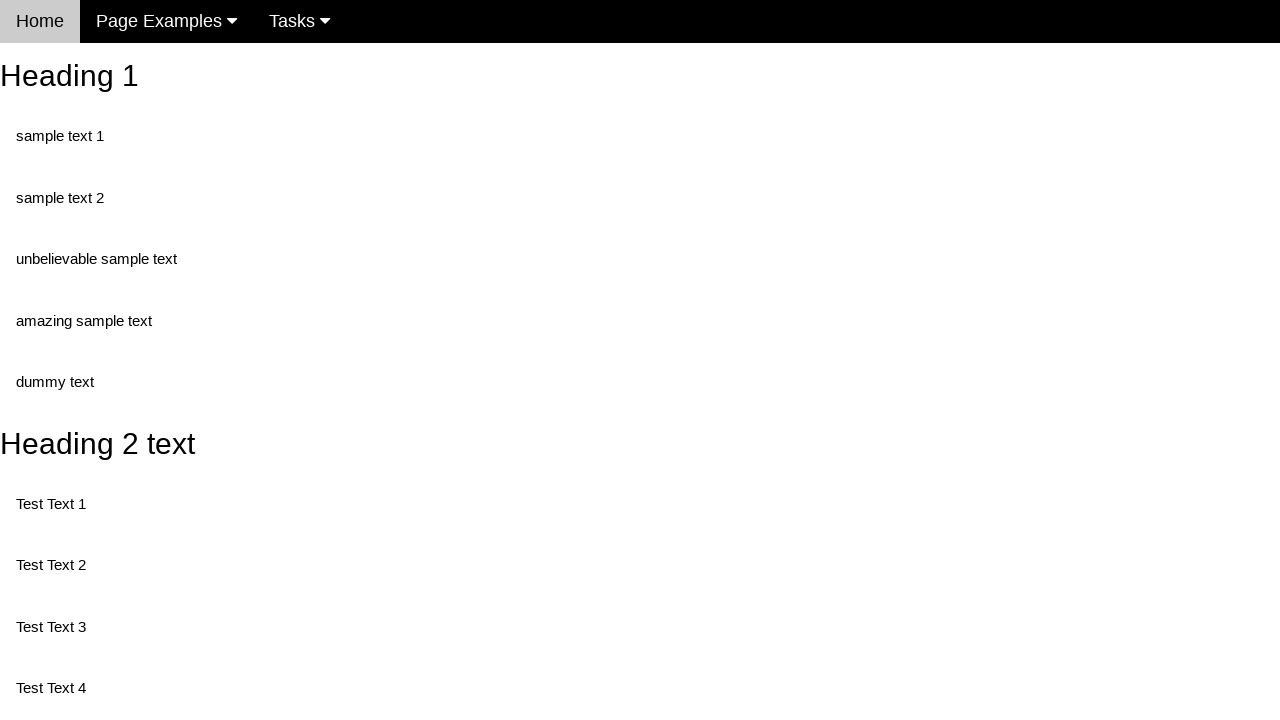

Waited for first test element to be visible
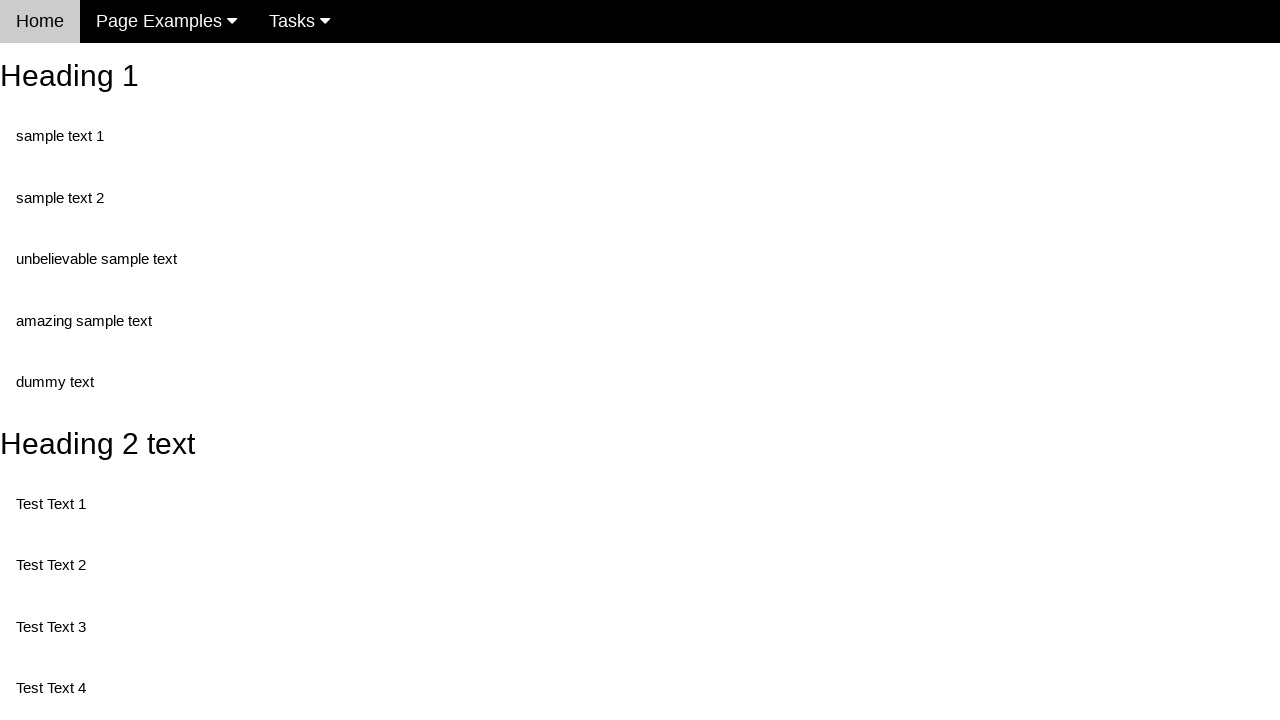

Retrieved text content from first element: 'Test Text 1'
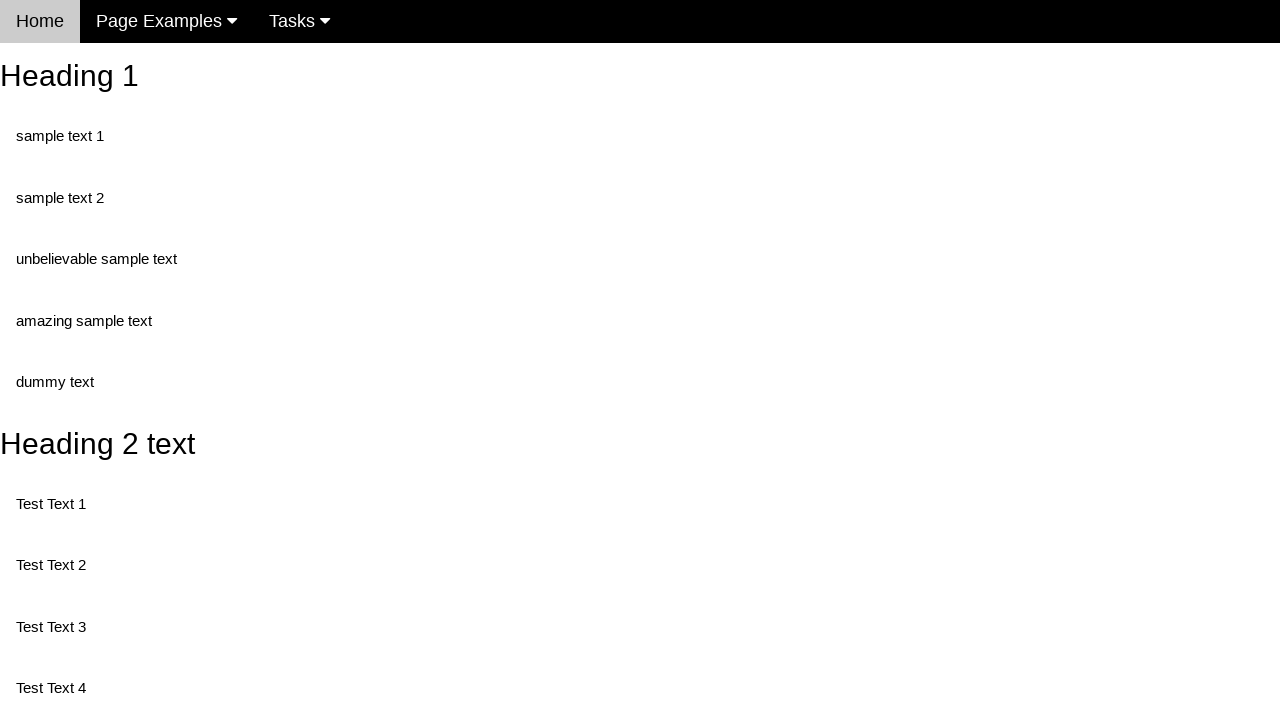

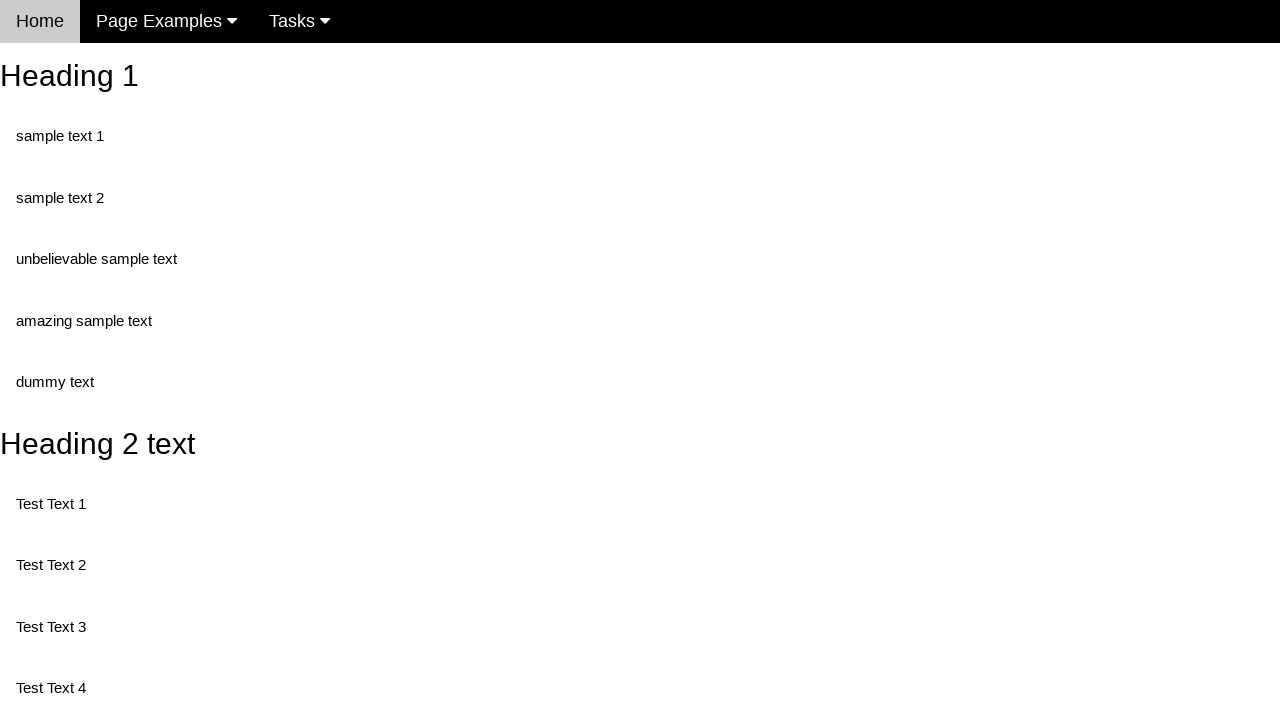